Tests the concatenate operation by entering two numbers and verifying they are concatenated correctly in the result field.

Starting URL: https://testsheepnz.github.io/BasicCalculator

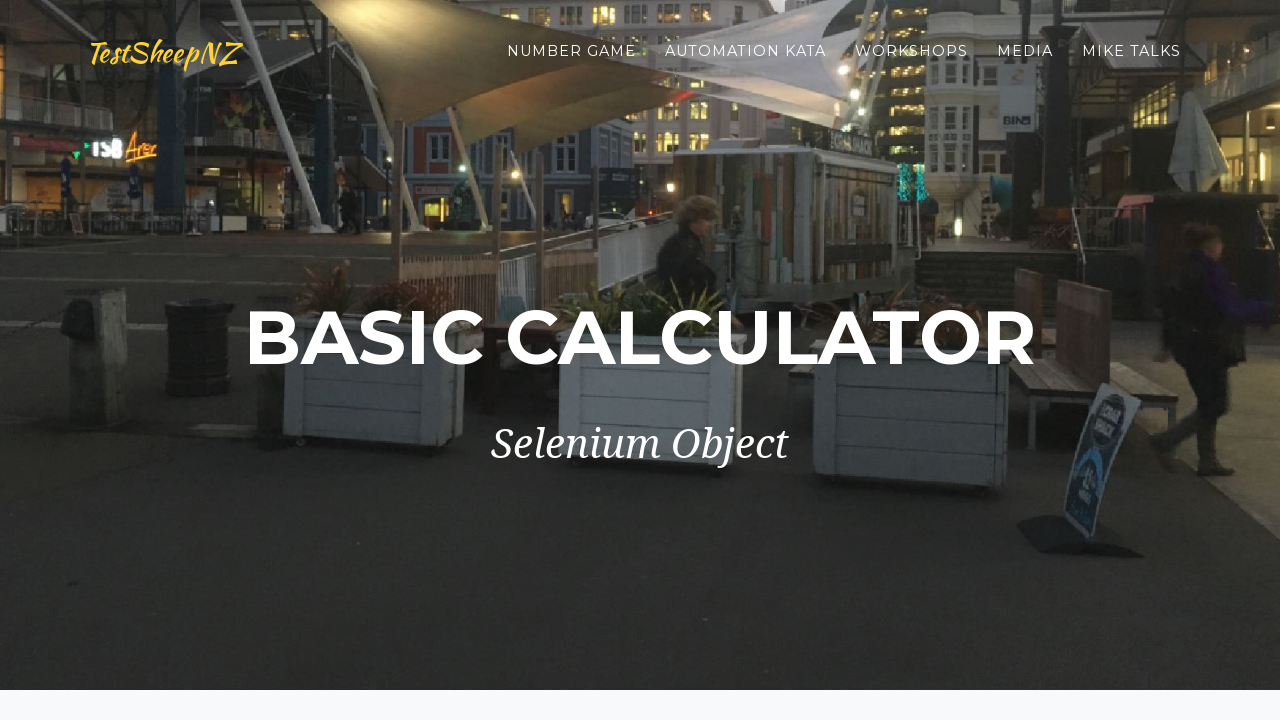

Selected build option 0 on #selectBuild
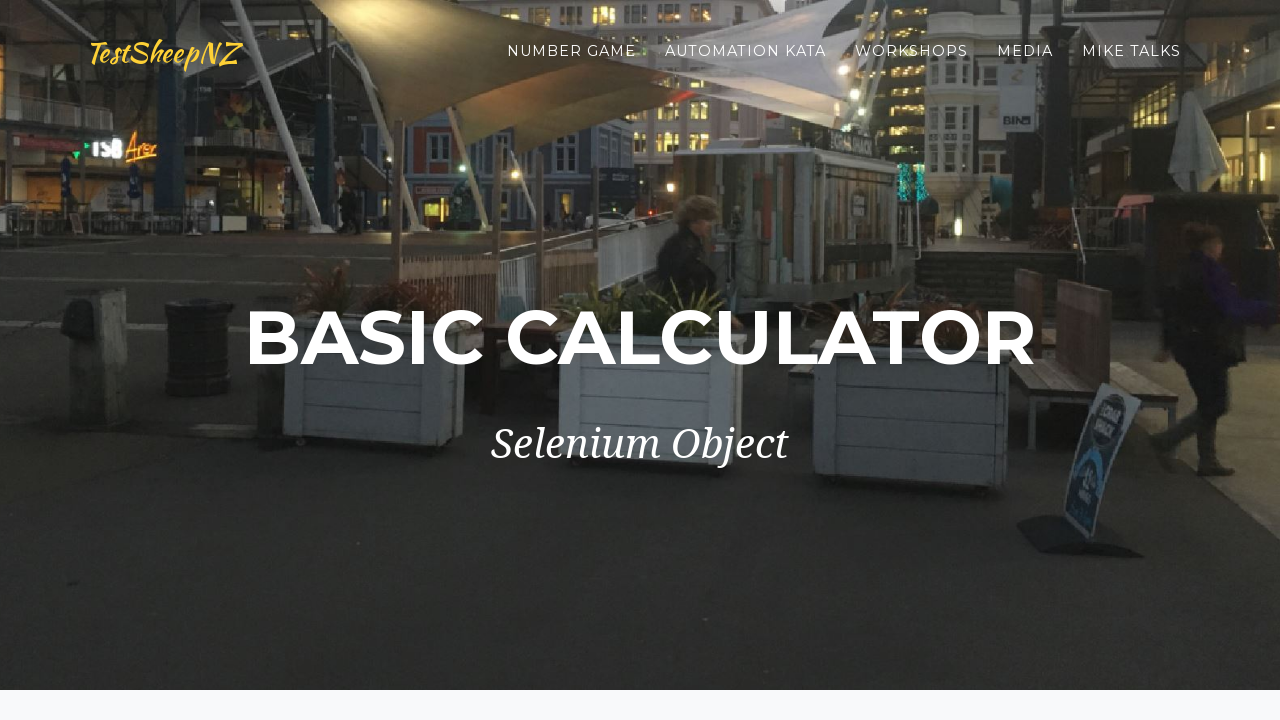

Clicked on first number input field at (474, 361) on #number1Field
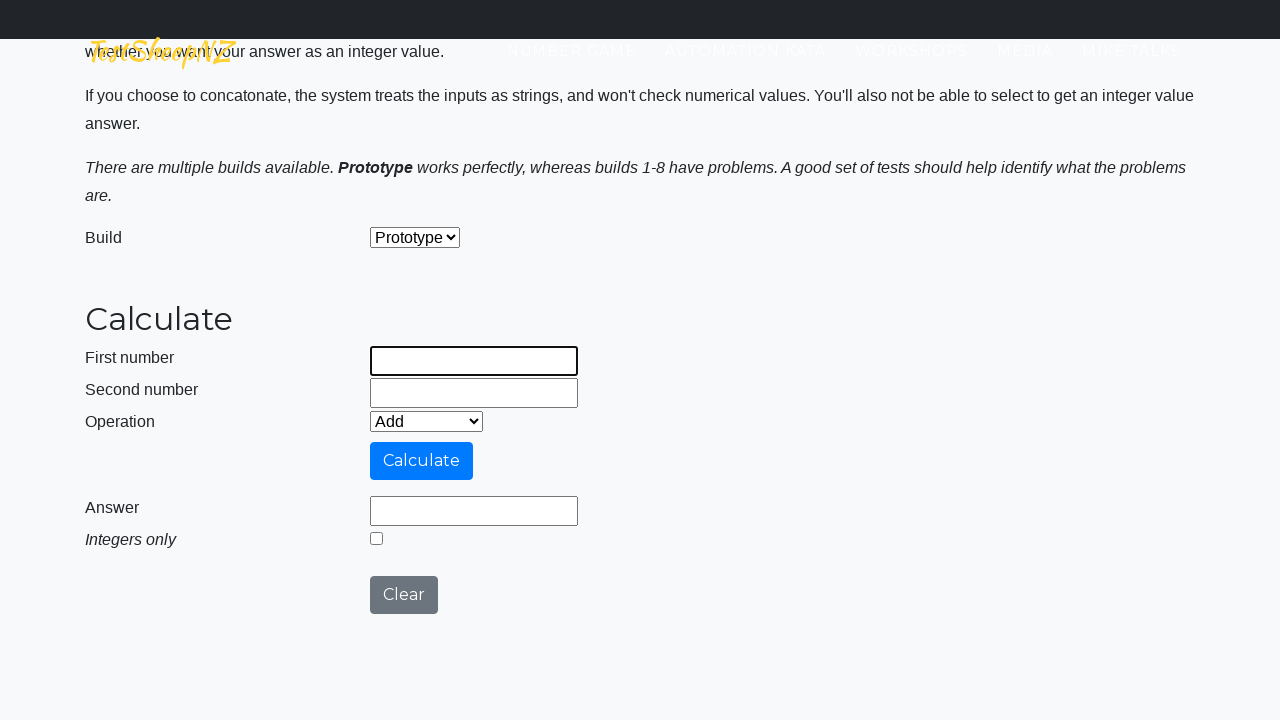

Entered '5' in first number field on #number1Field
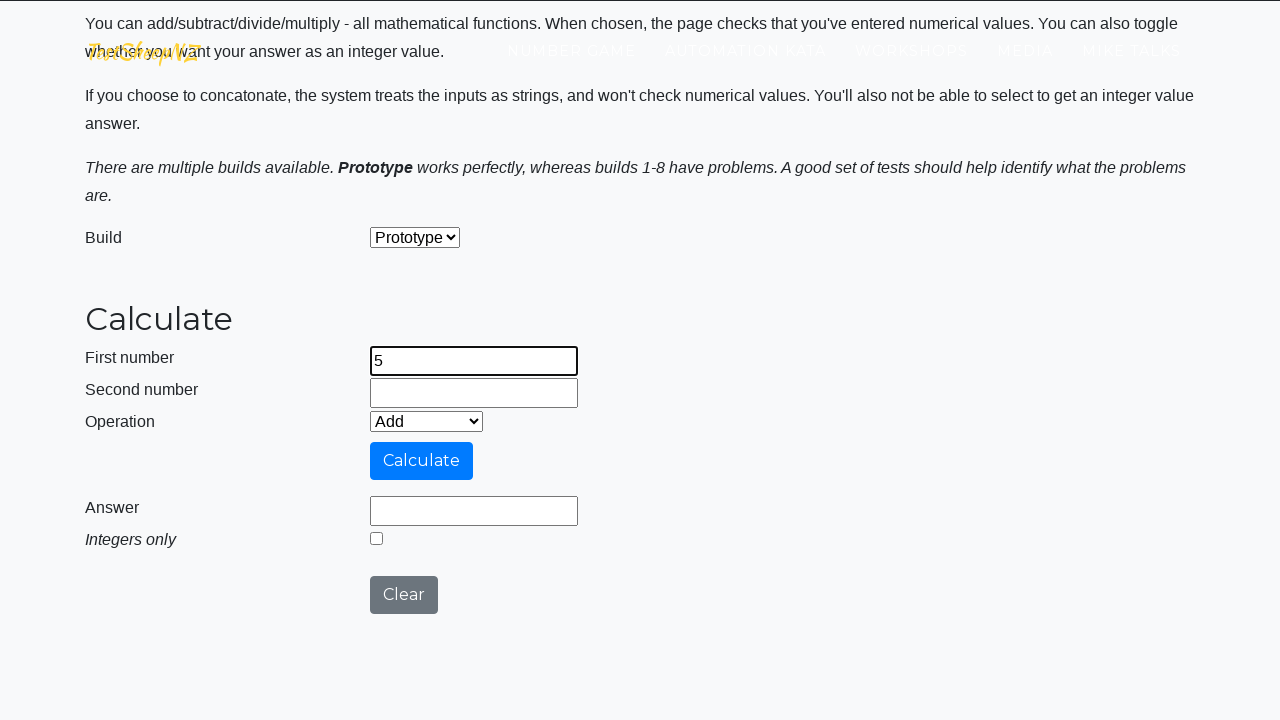

Clicked on second number input field at (474, 393) on #number2Field
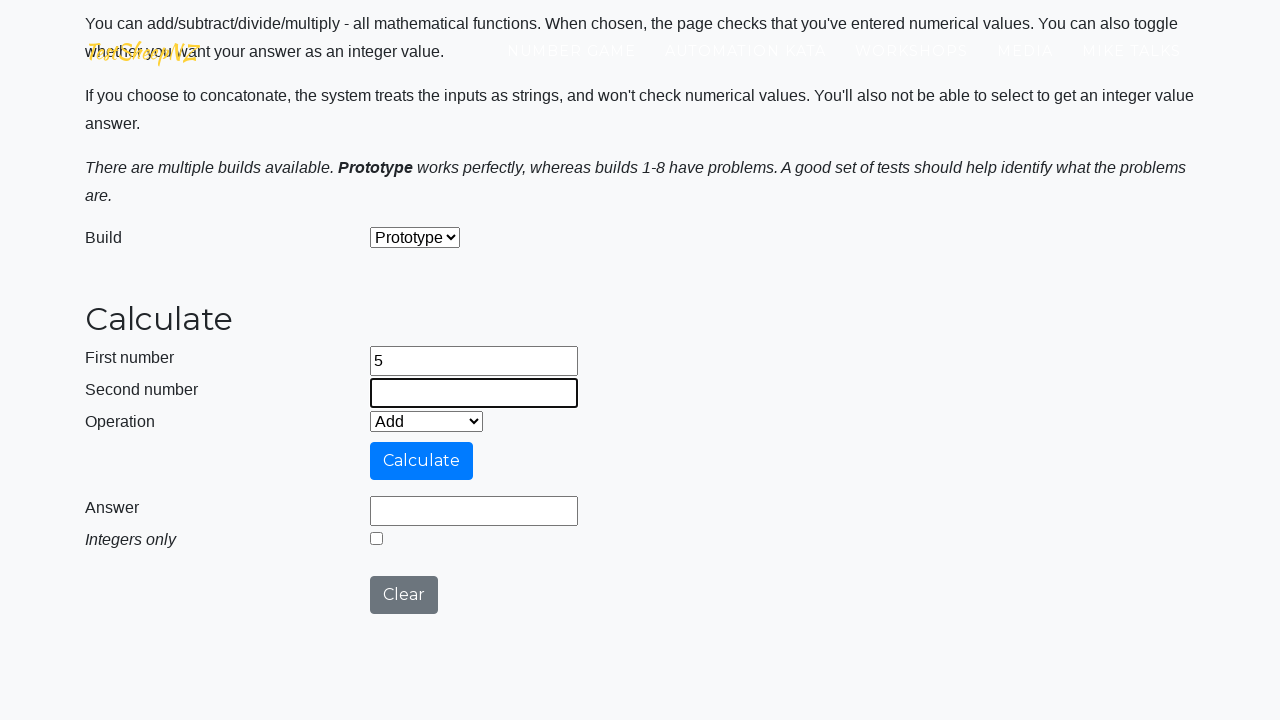

Entered '4' in second number field on #number2Field
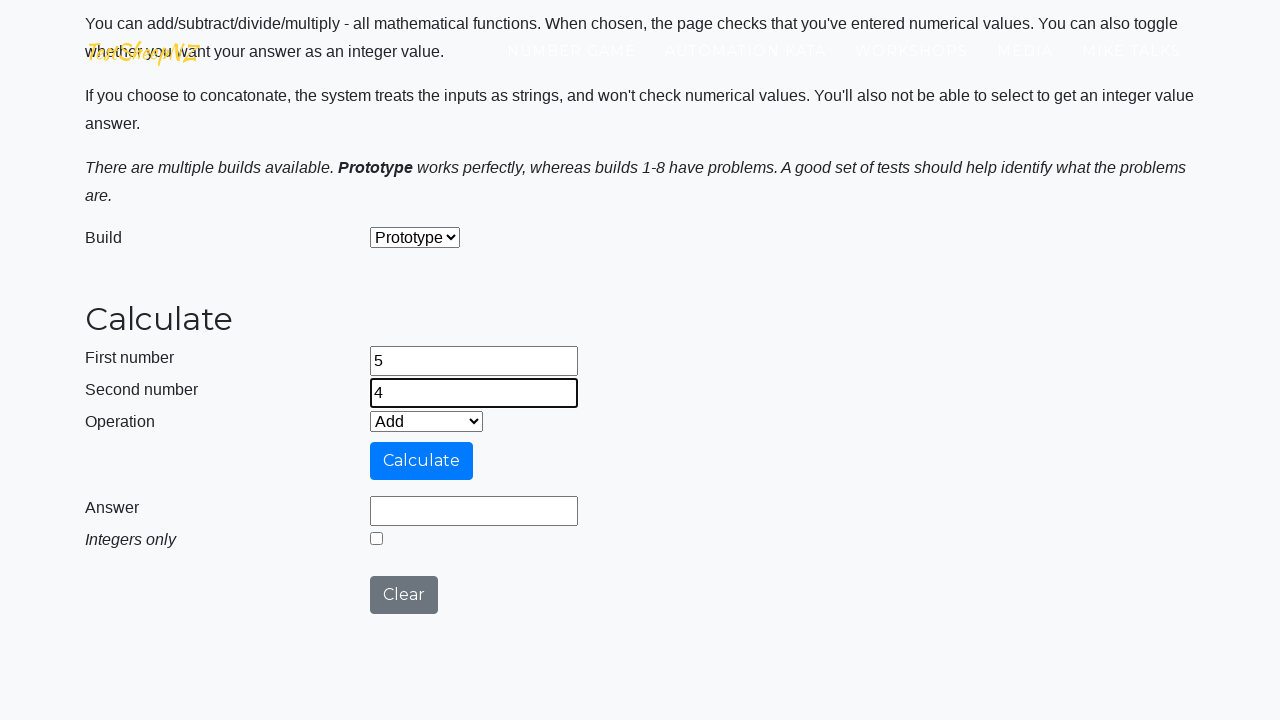

Selected concatenate operation (option 4) on #selectOperationDropdown
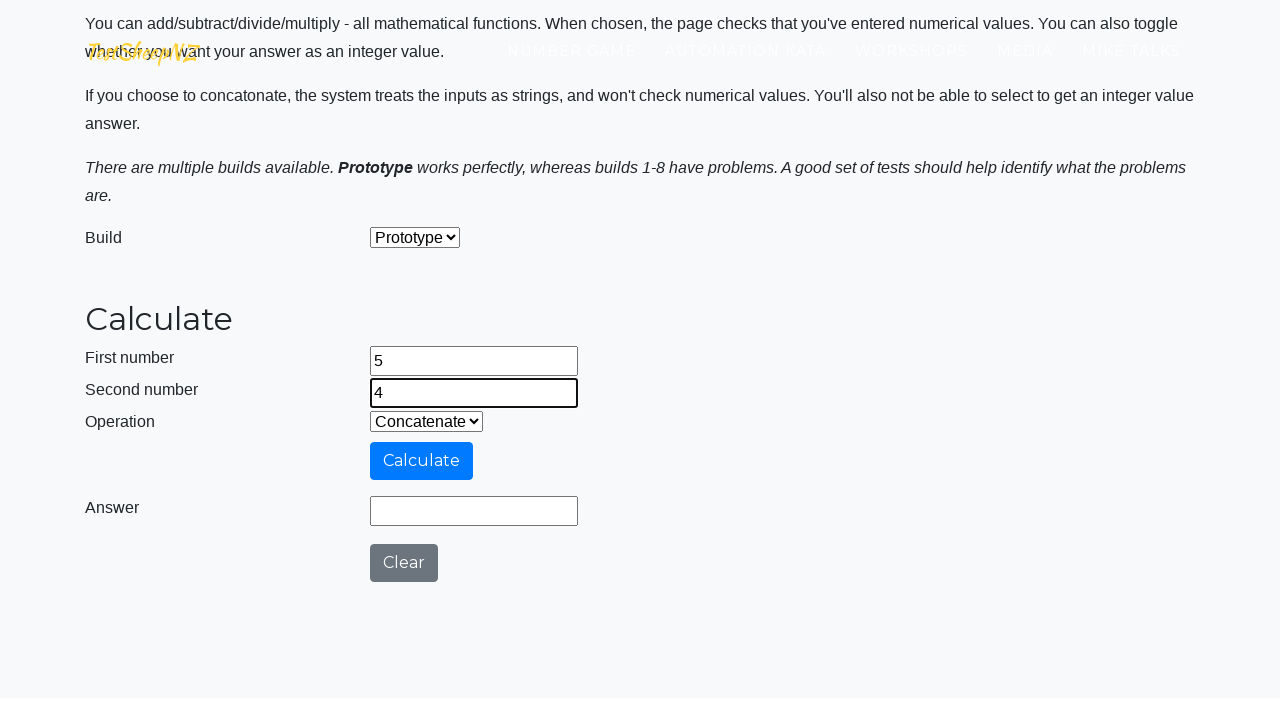

Clicked calculate button at (422, 461) on #calculateButton
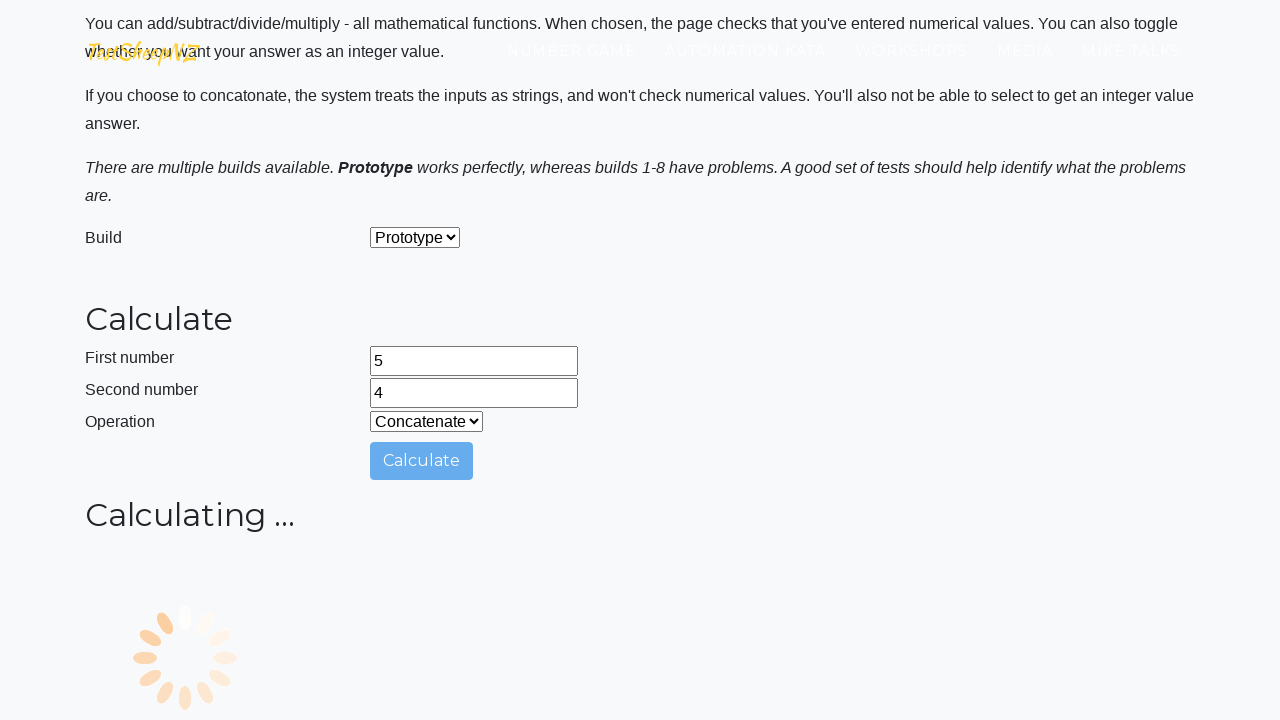

Answer field loaded with concatenation result
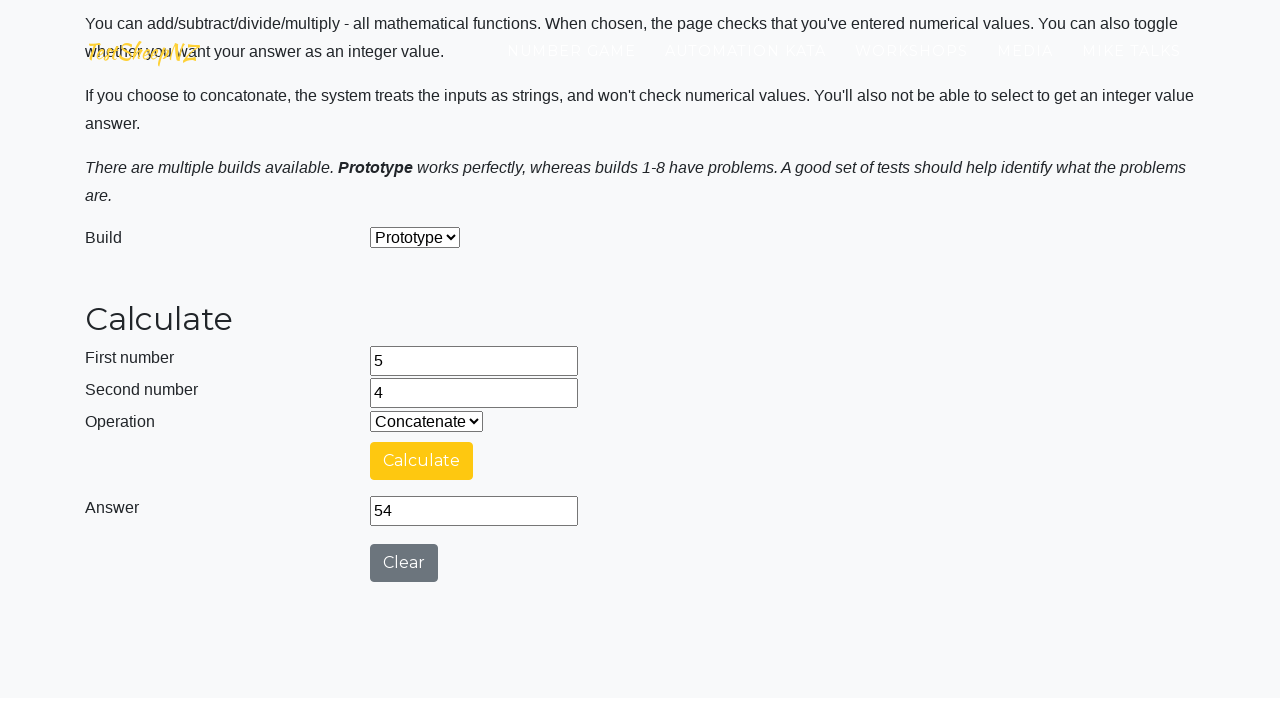

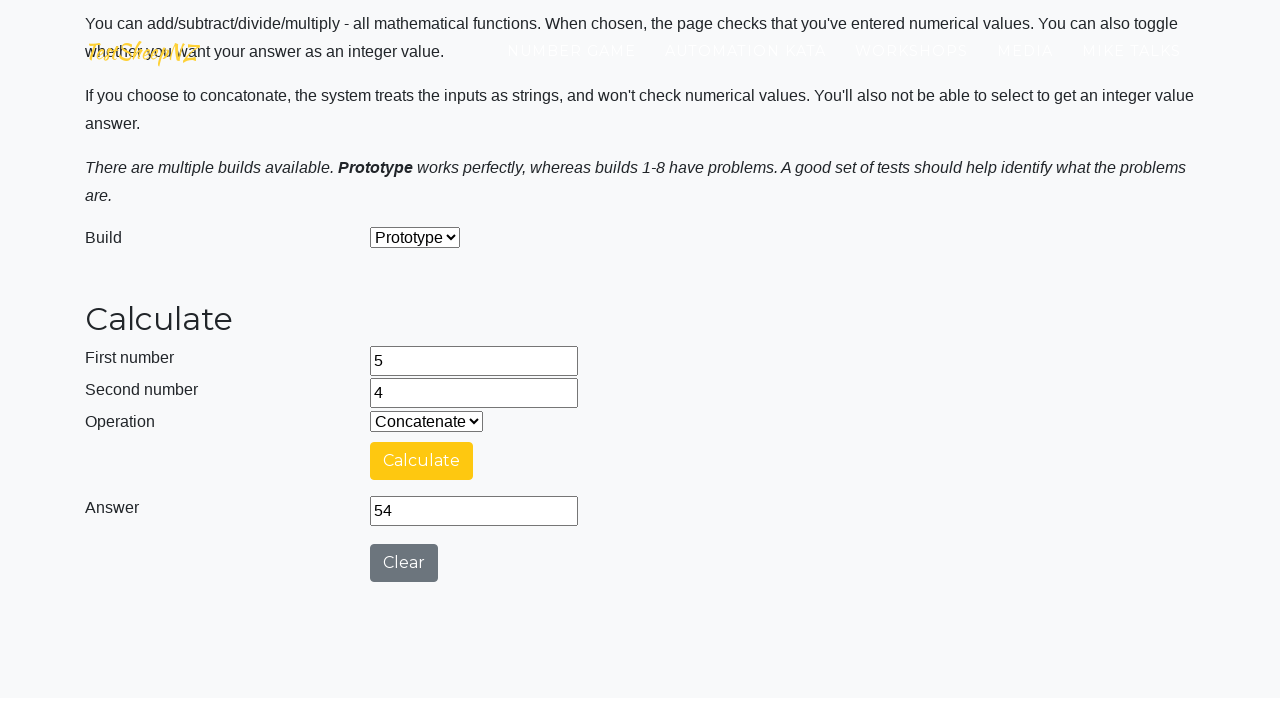